Tests window handling by opening a new window and switching between windows

Starting URL: https://rahulshettyacademy.com/AutomationPractice/

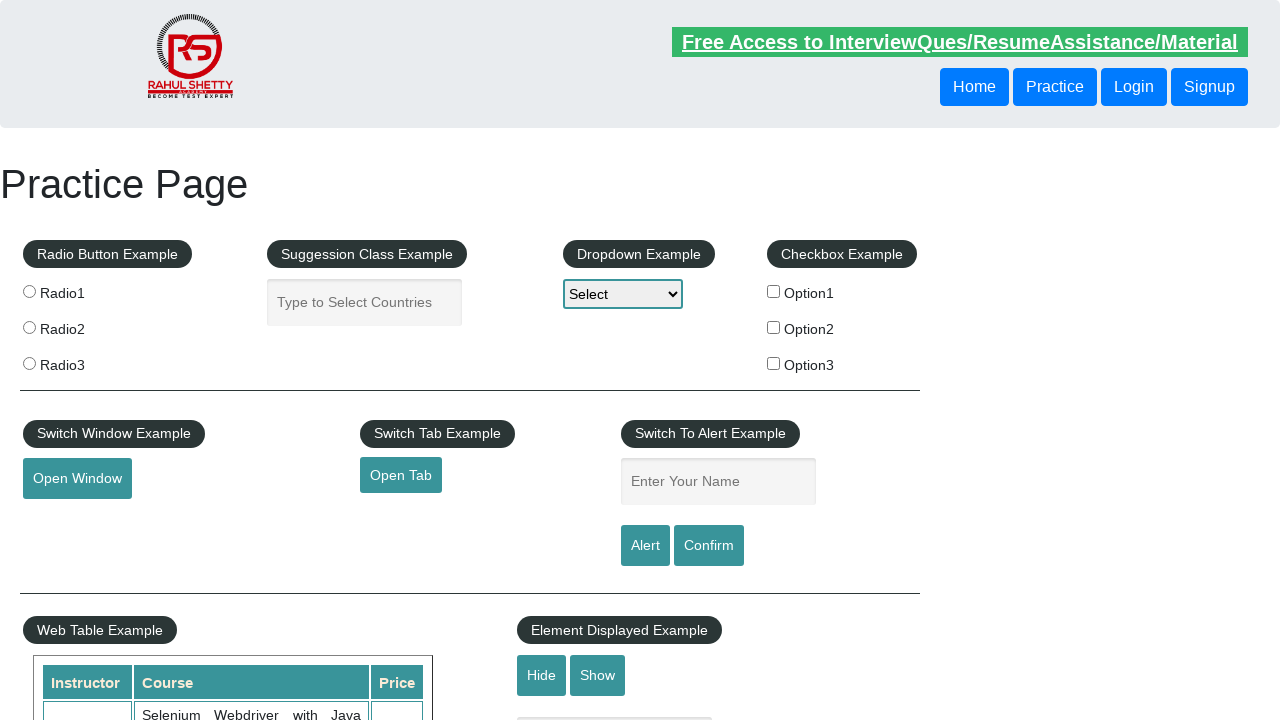

Clicked 'Open Window' button to open new window at (77, 479) on xpath=//button[contains(text(),'Open Window')]
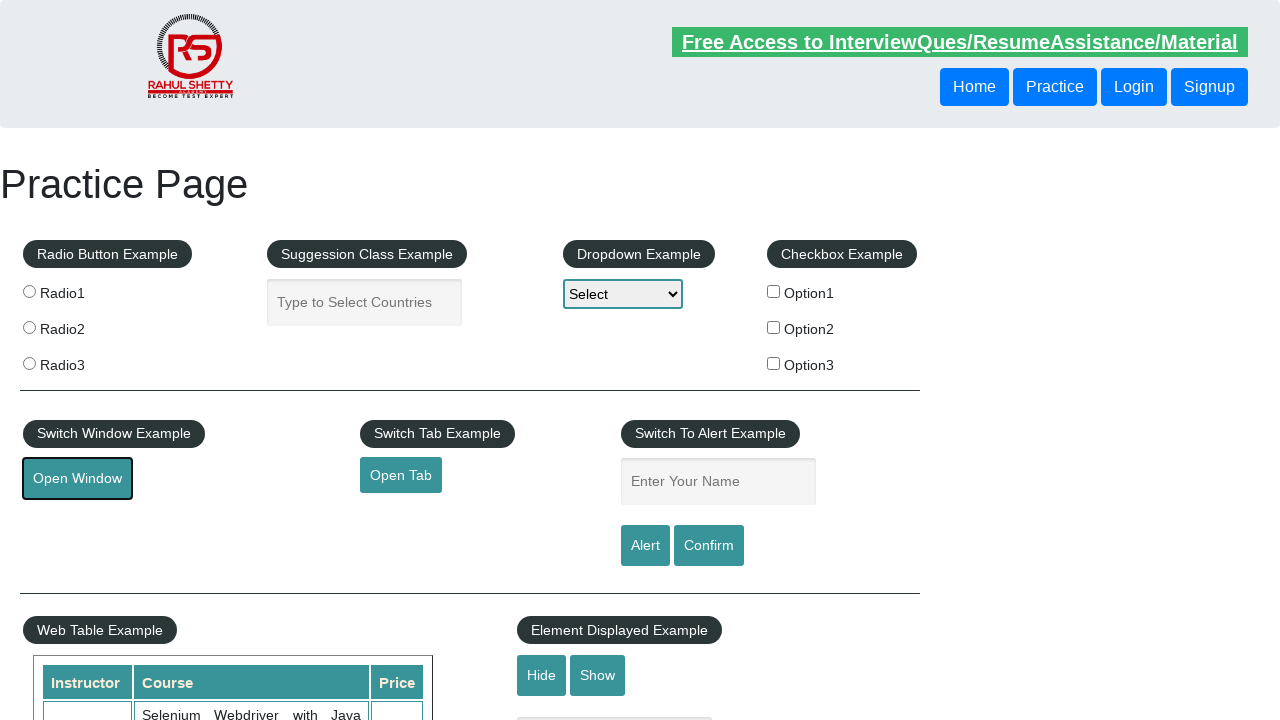

New window opened and captured
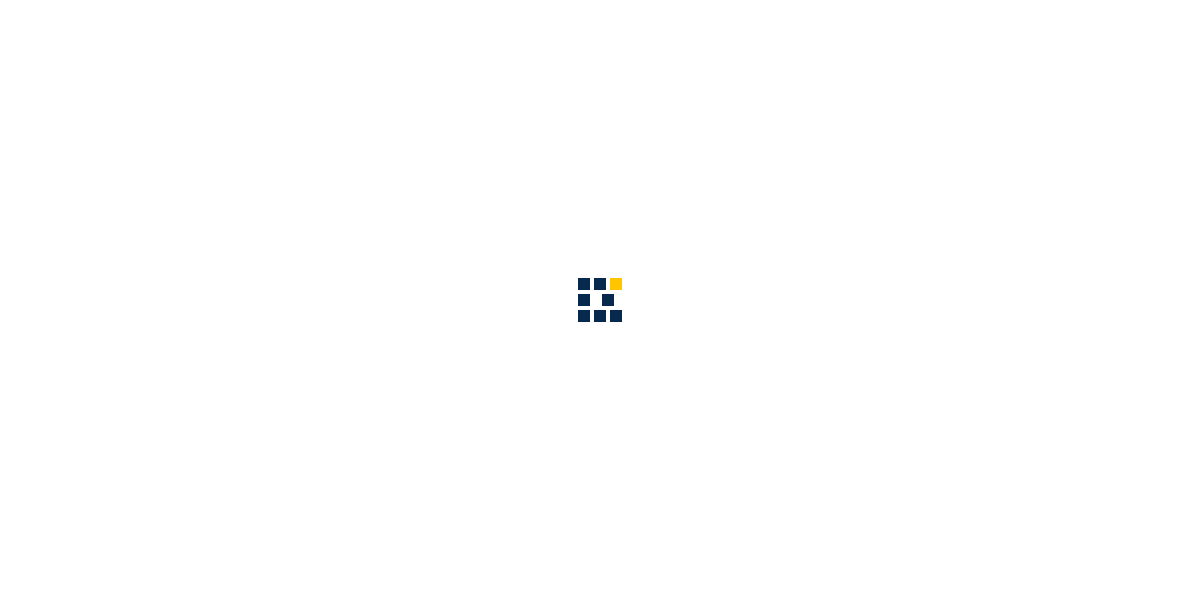

Closed new window
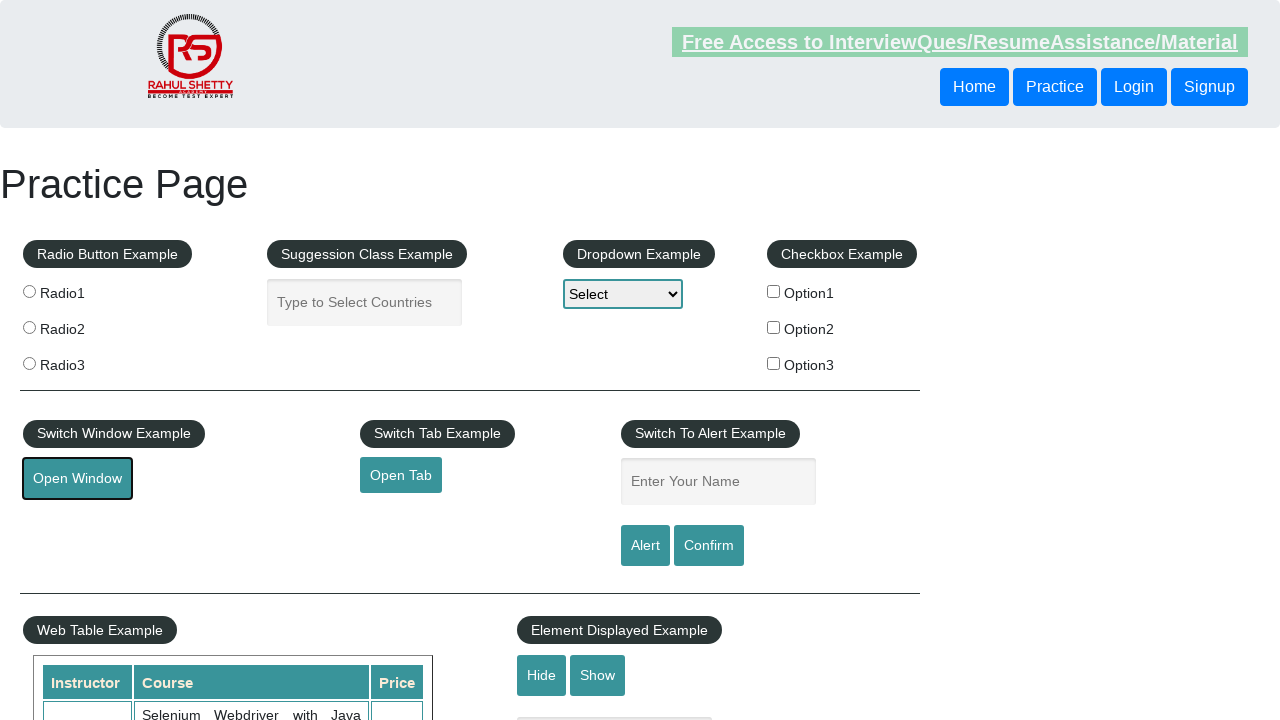

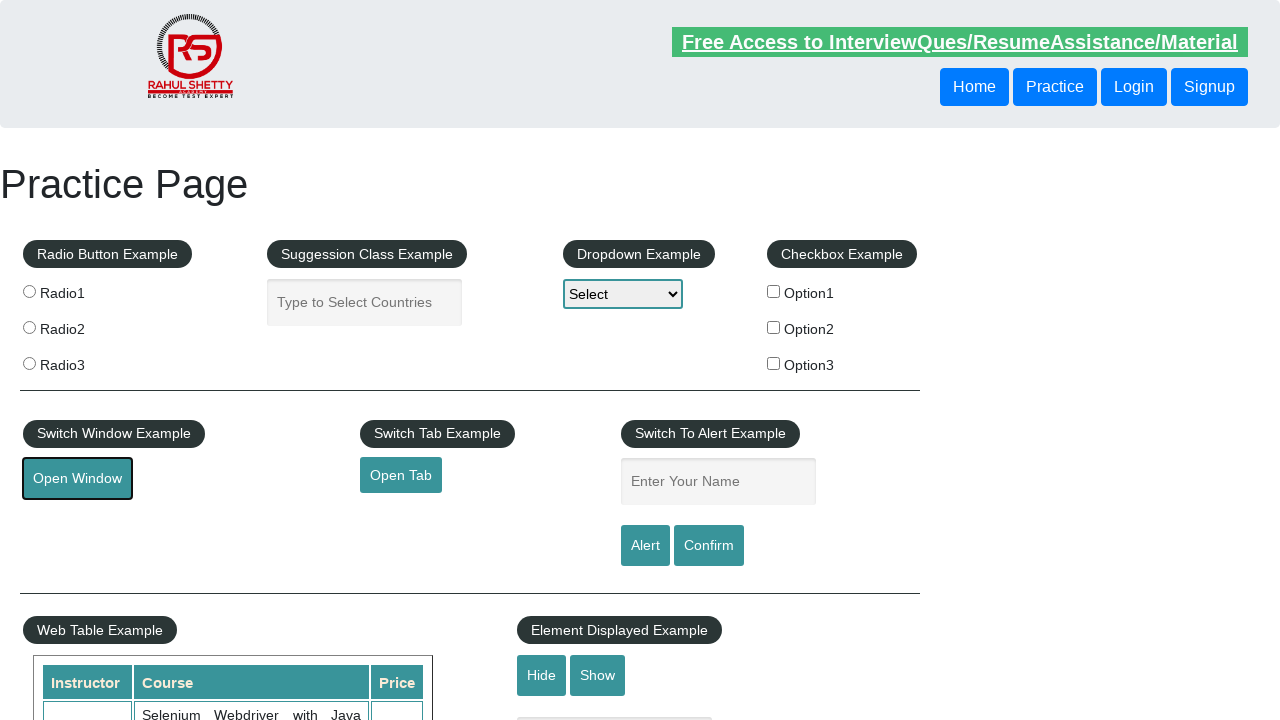